Tests checkbox and toggle button functionality on a practice website by clicking various checkboxes for programming languages and toggling a switch button

Starting URL: https://leafground.com/checkbox.xhtml

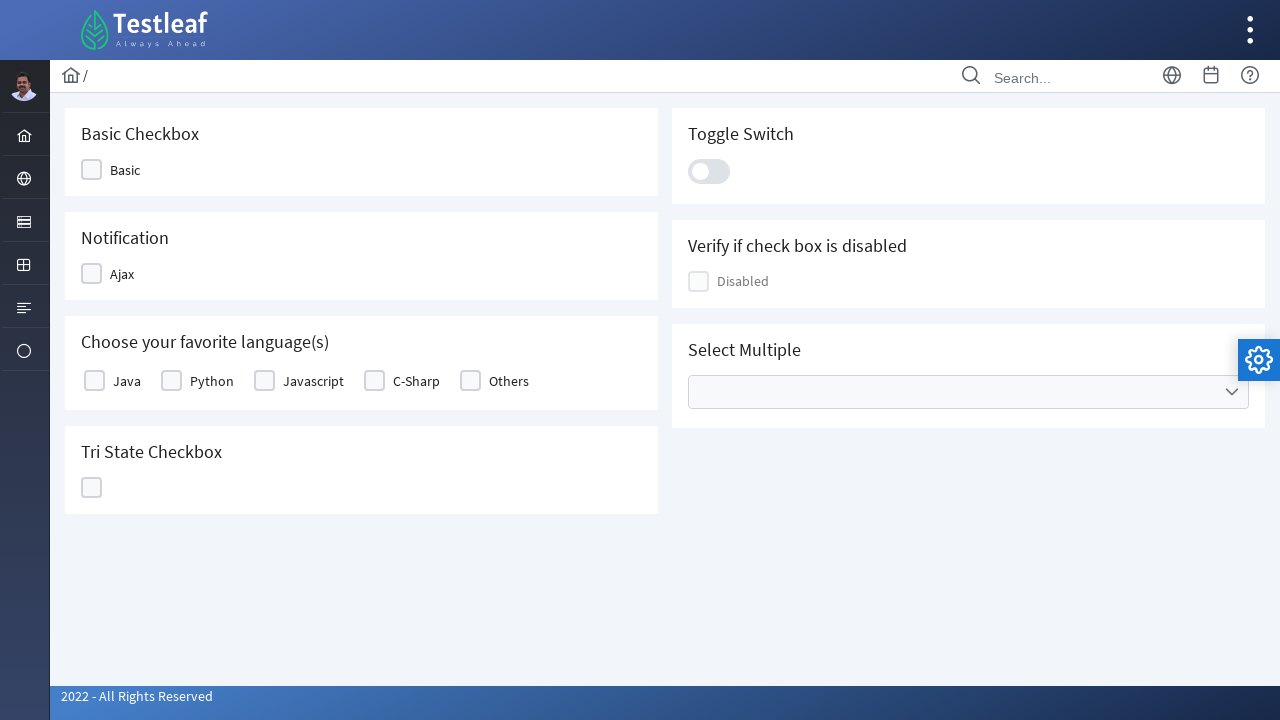

Clicked first checkbox for programming language at (92, 170) on xpath=//*[@id='j_idt87:j_idt89']//div[2]
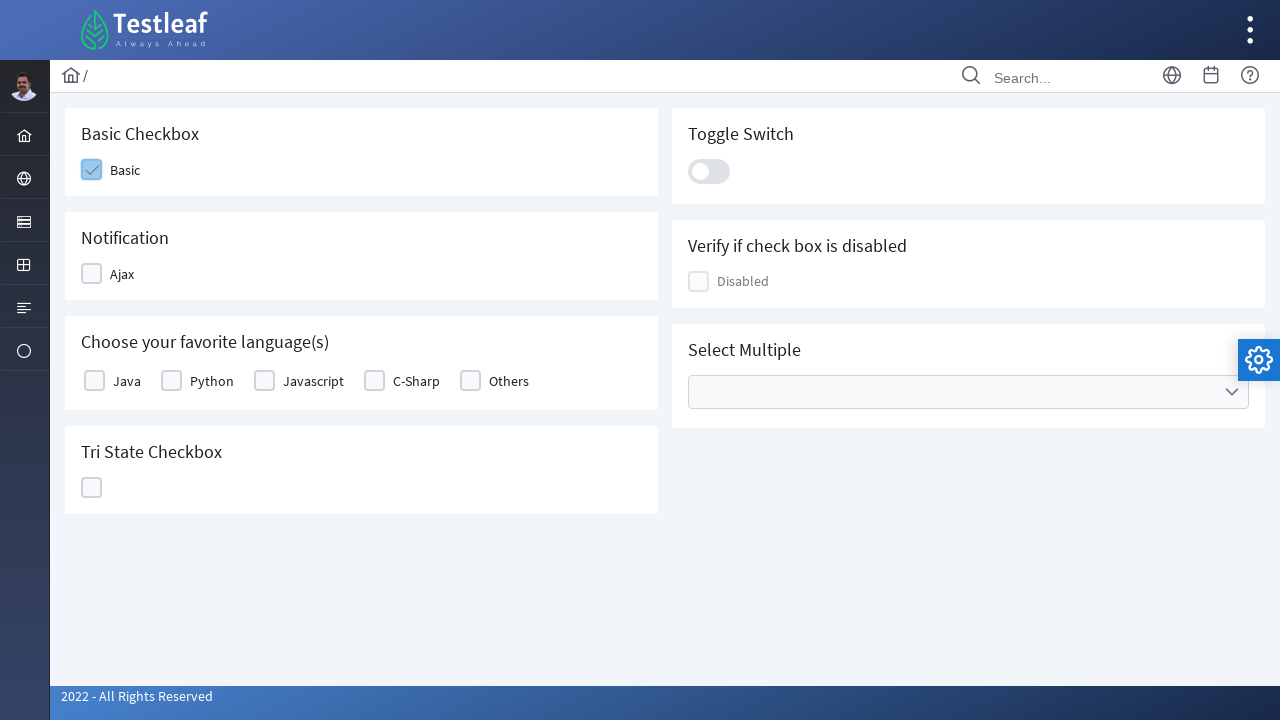

Clicked second checkbox for programming language at (92, 274) on xpath=//*[@id='j_idt87:j_idt91']//div[2]
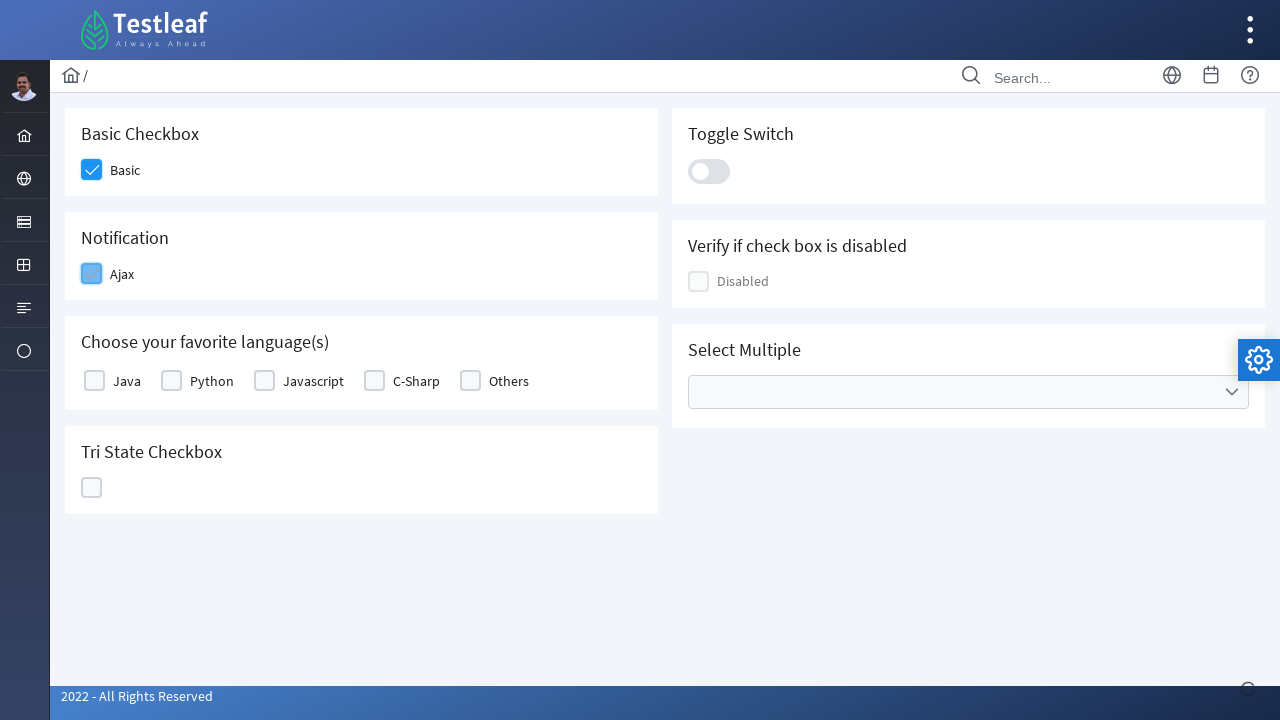

Retrieved all course checkboxes from table (total: 5)
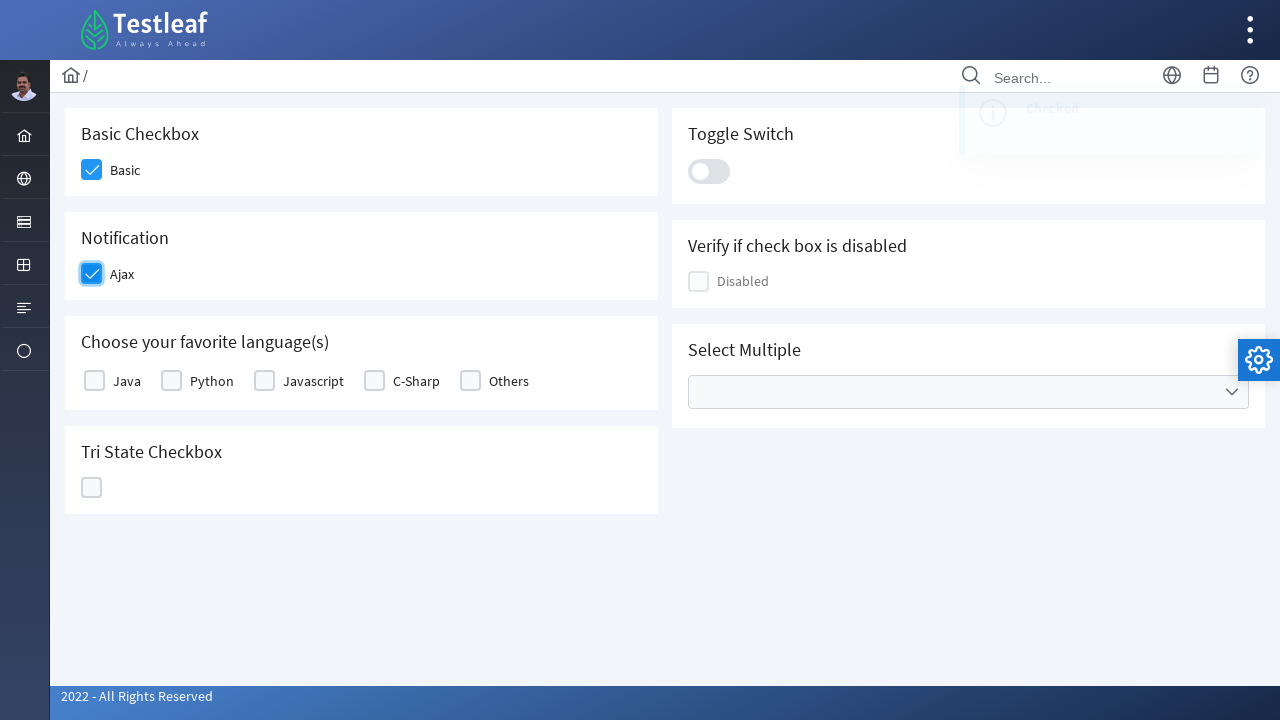

Clicked checkbox for course: Java at (94, 381) on //*[@id='j_idt87:basic']//tbody//tr//td[1]//div[2]
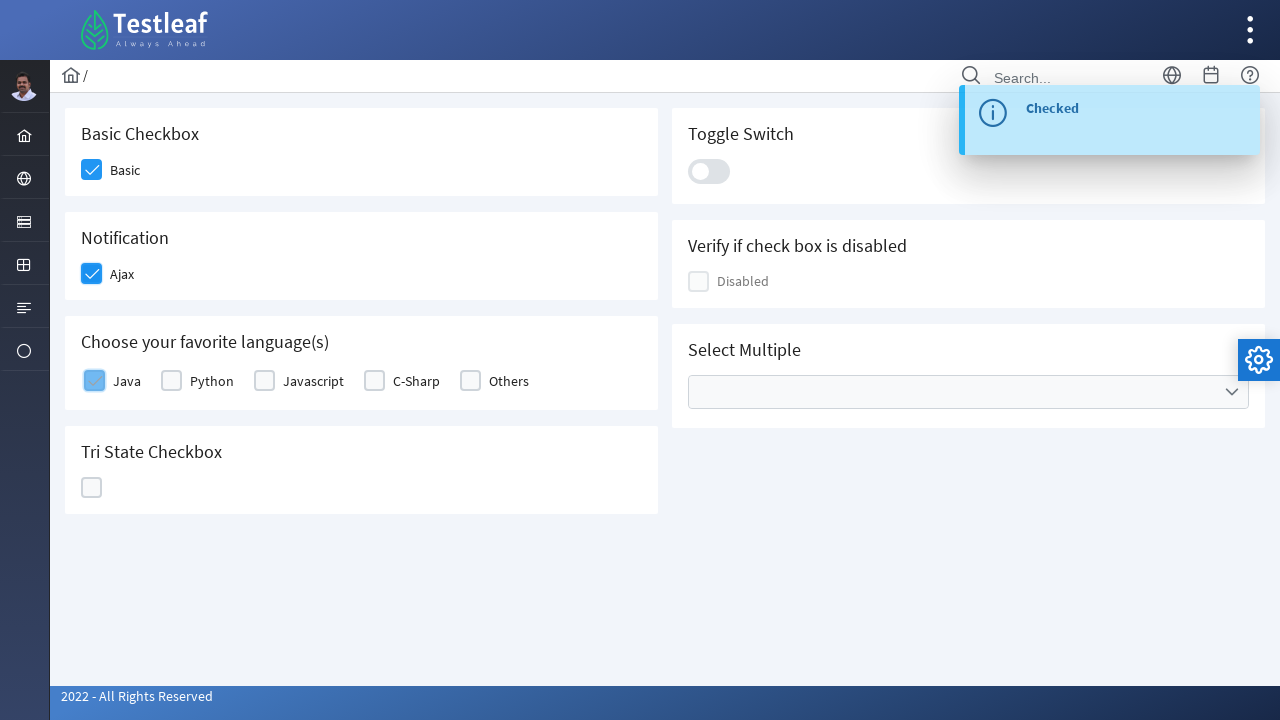

Clicked checkbox for course: Python at (172, 381) on //*[@id='j_idt87:basic']//tbody//tr//td[2]//div[2]
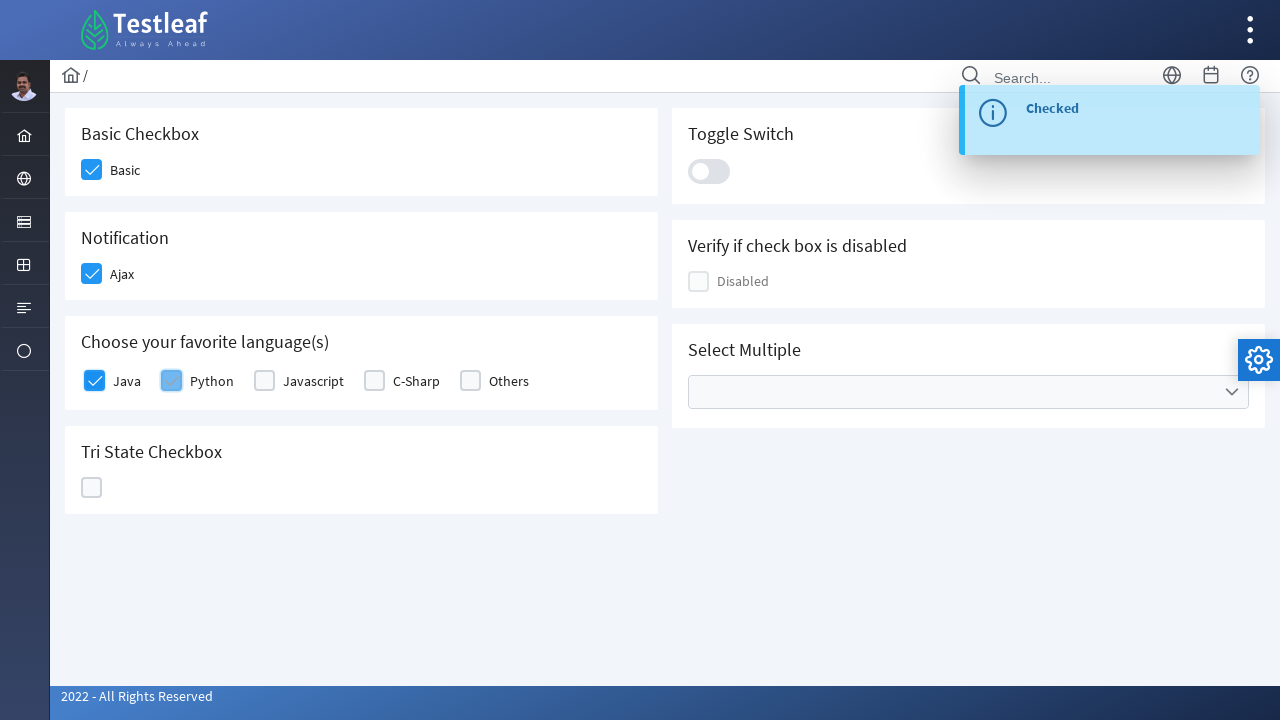

Clicked checkbox for course: Javascript at (264, 381) on //*[@id='j_idt87:basic']//tbody//tr//td[3]//div[2]
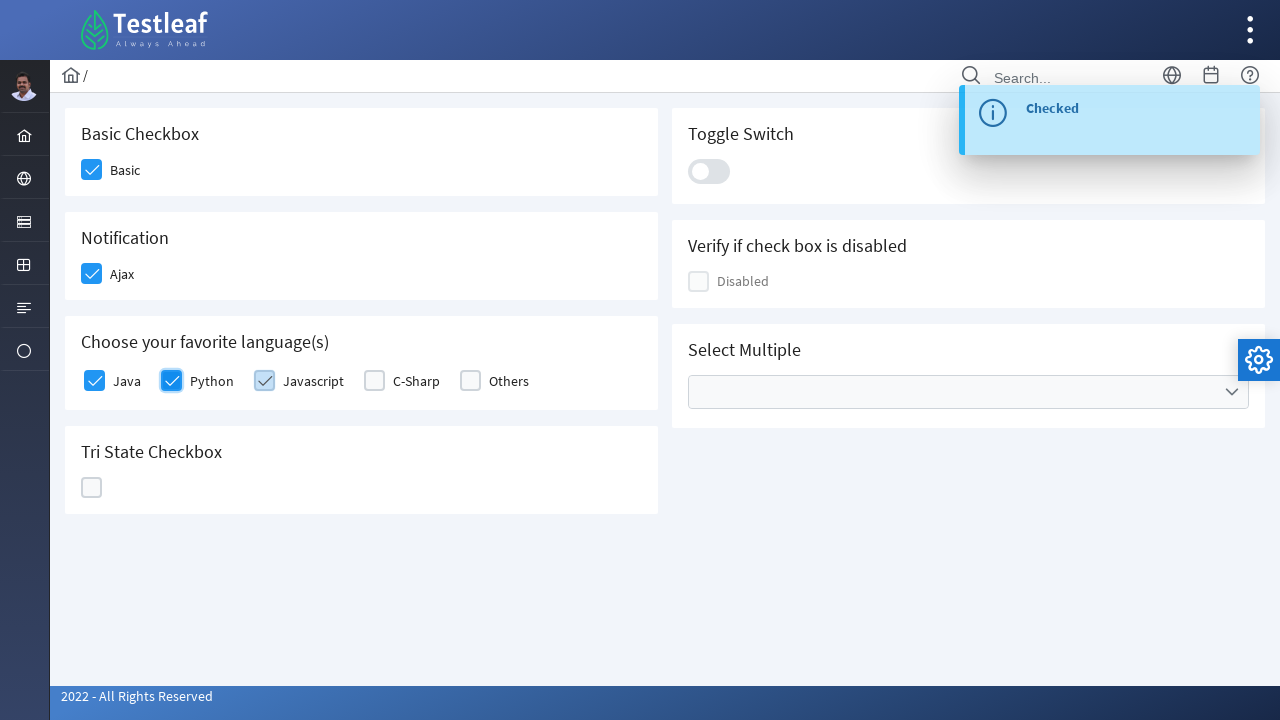

Clicked checkbox for course: C-Sharp at (374, 381) on //*[@id='j_idt87:basic']//tbody//tr//td[4]//div[2]
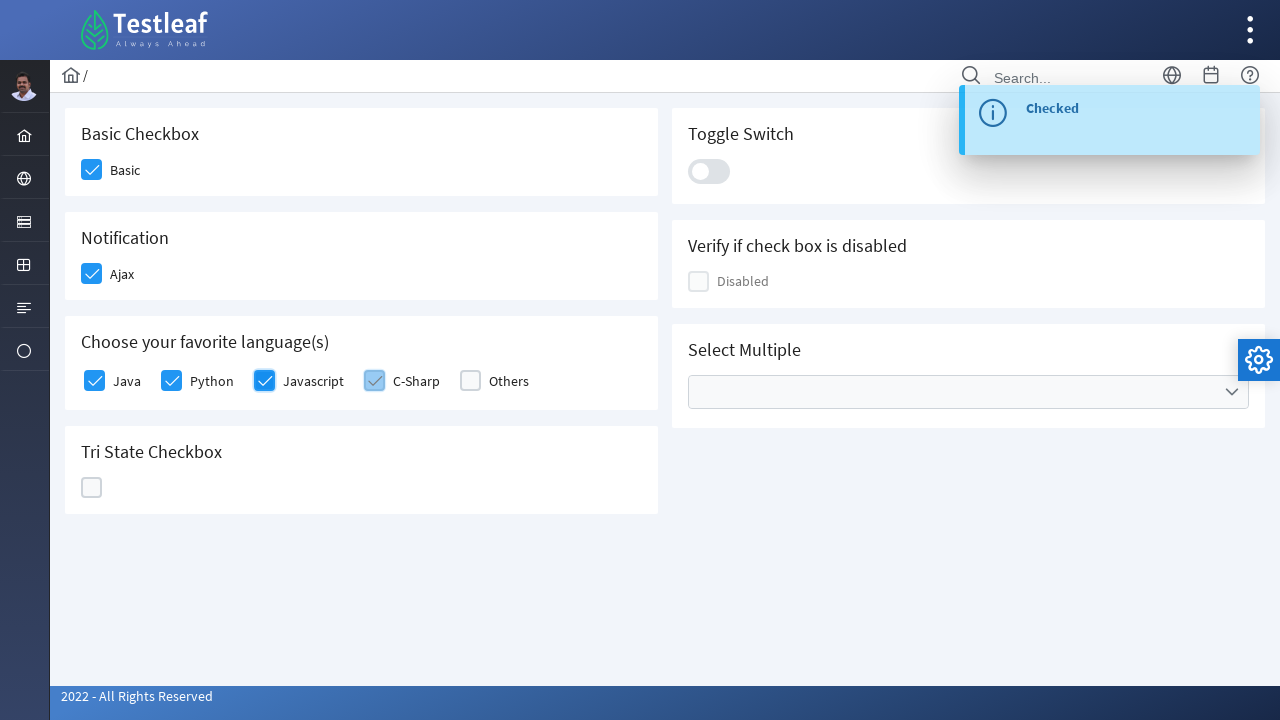

Clicked toggle switch button at (709, 171) on .ui-toggleswitch-slider
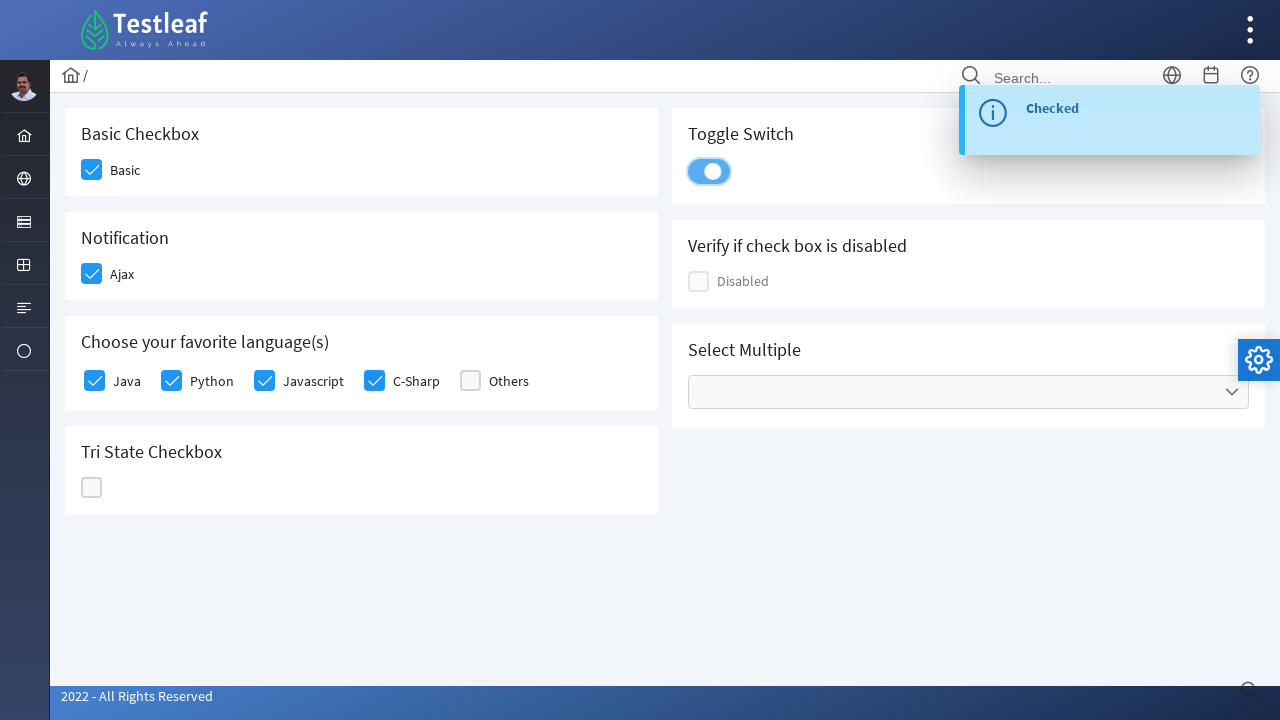

Growl notification message appeared
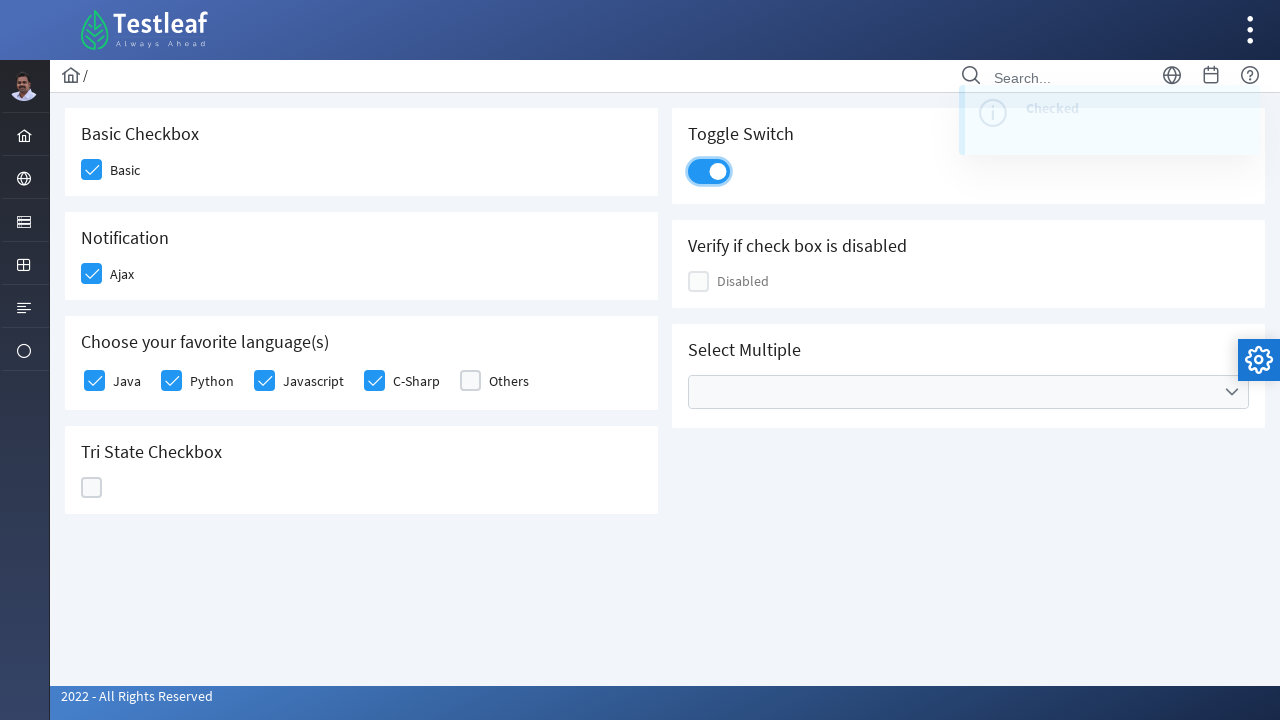

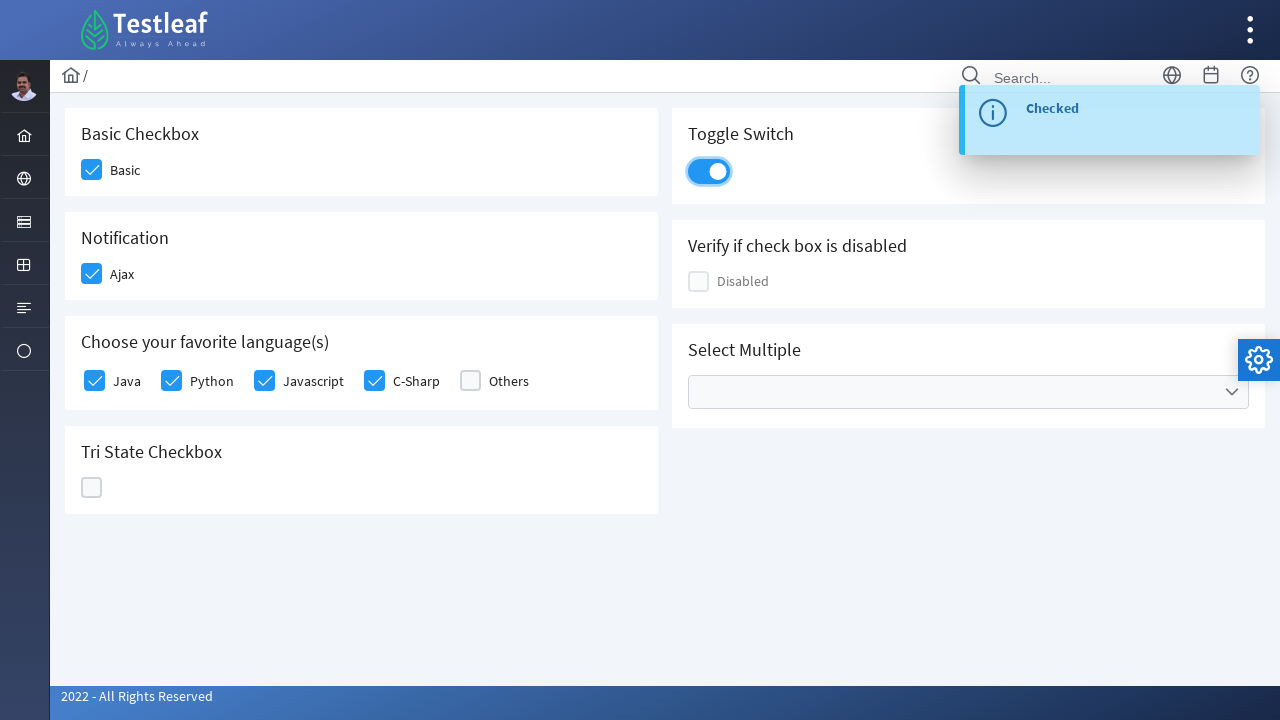